Tests navigation to the registration page by clicking on the register link

Starting URL: https://www.redmine.org/

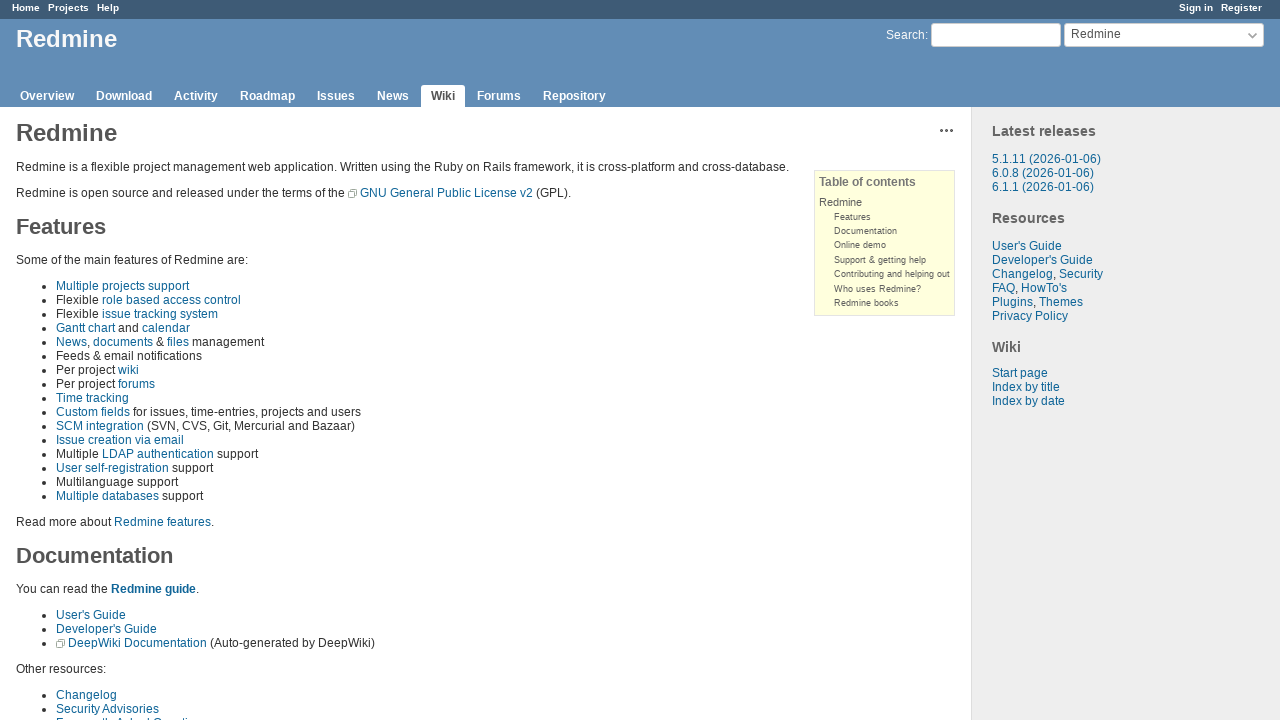

Navigated to Redmine homepage
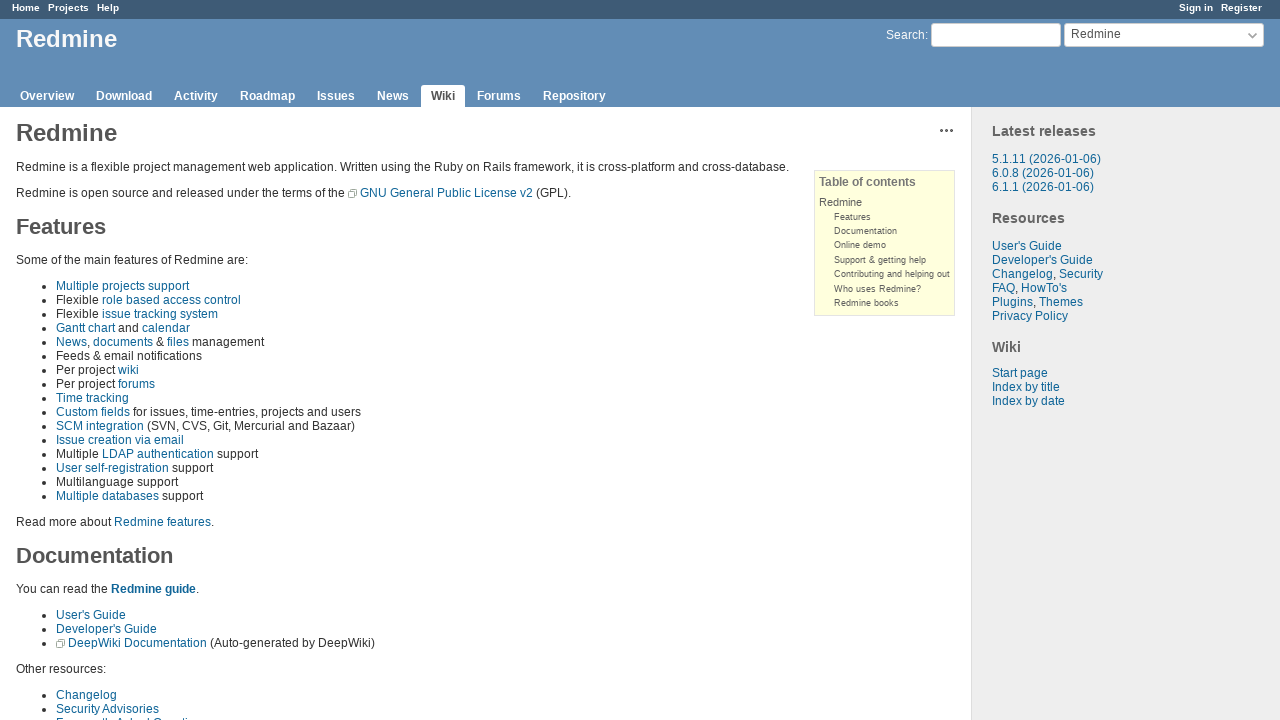

Clicked on the register link to navigate to registration page at (1242, 8) on xpath=//ul/li[2]/a[contains(@href, 'register')]
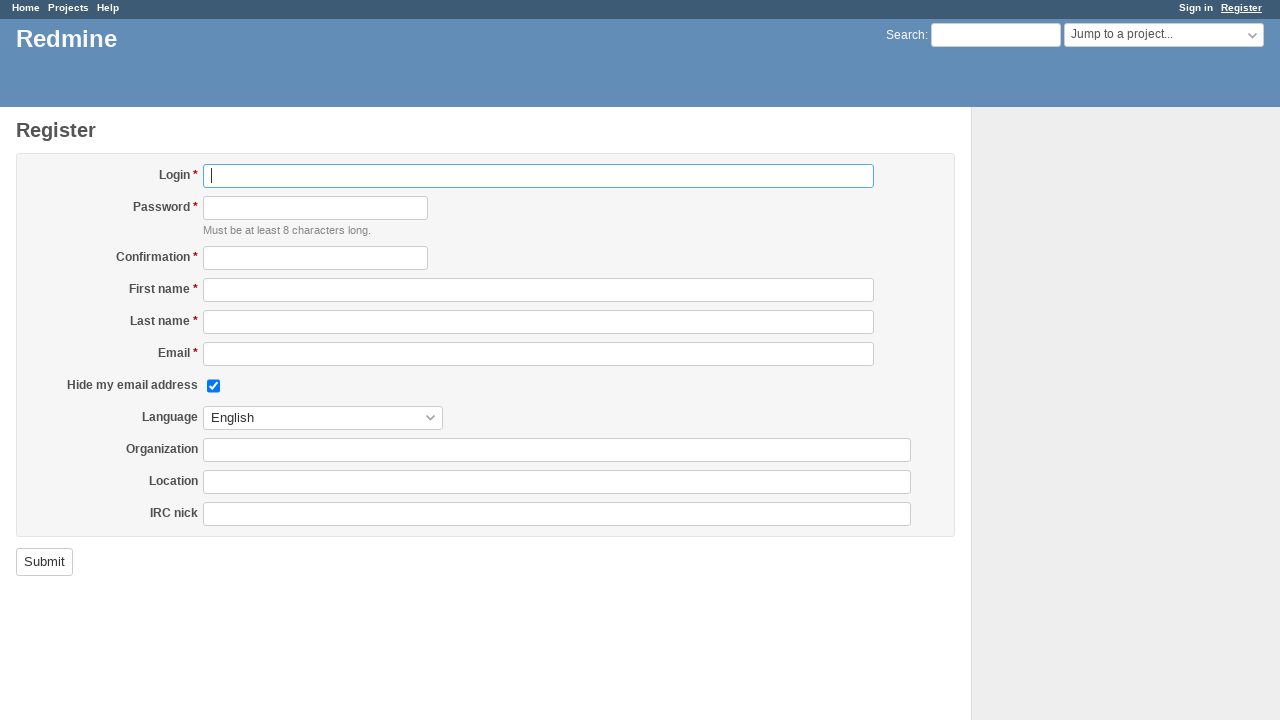

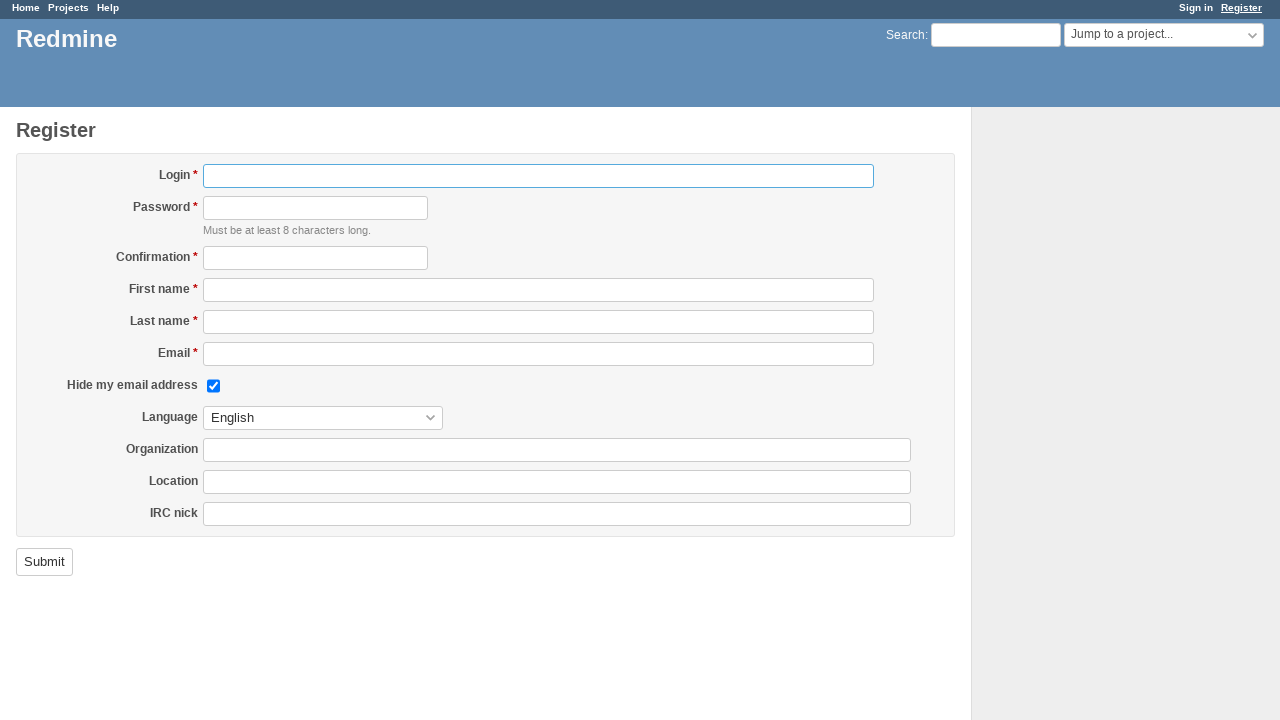